Tests a math quiz page by reading two numbers from the page, calculating their sum, selecting the correct answer from a dropdown menu, and clicking the submit button.

Starting URL: http://suninjuly.github.io/selects1.html

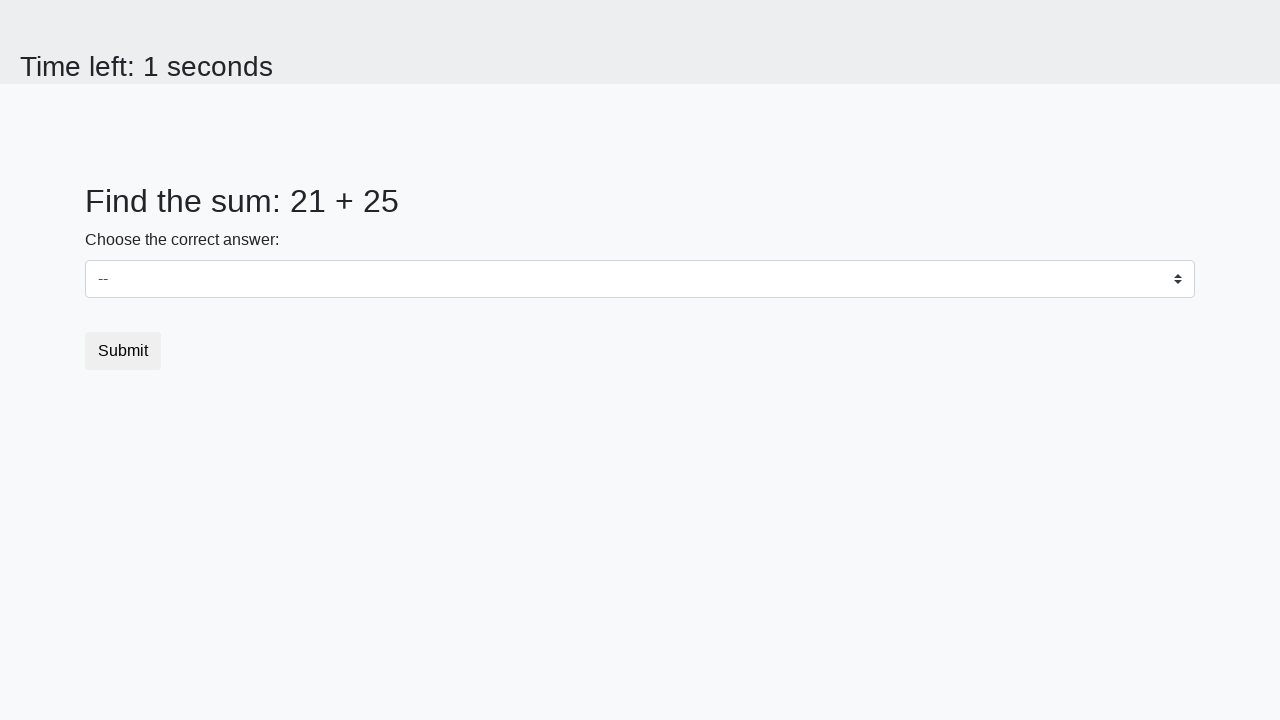

Located first number element (#num1)
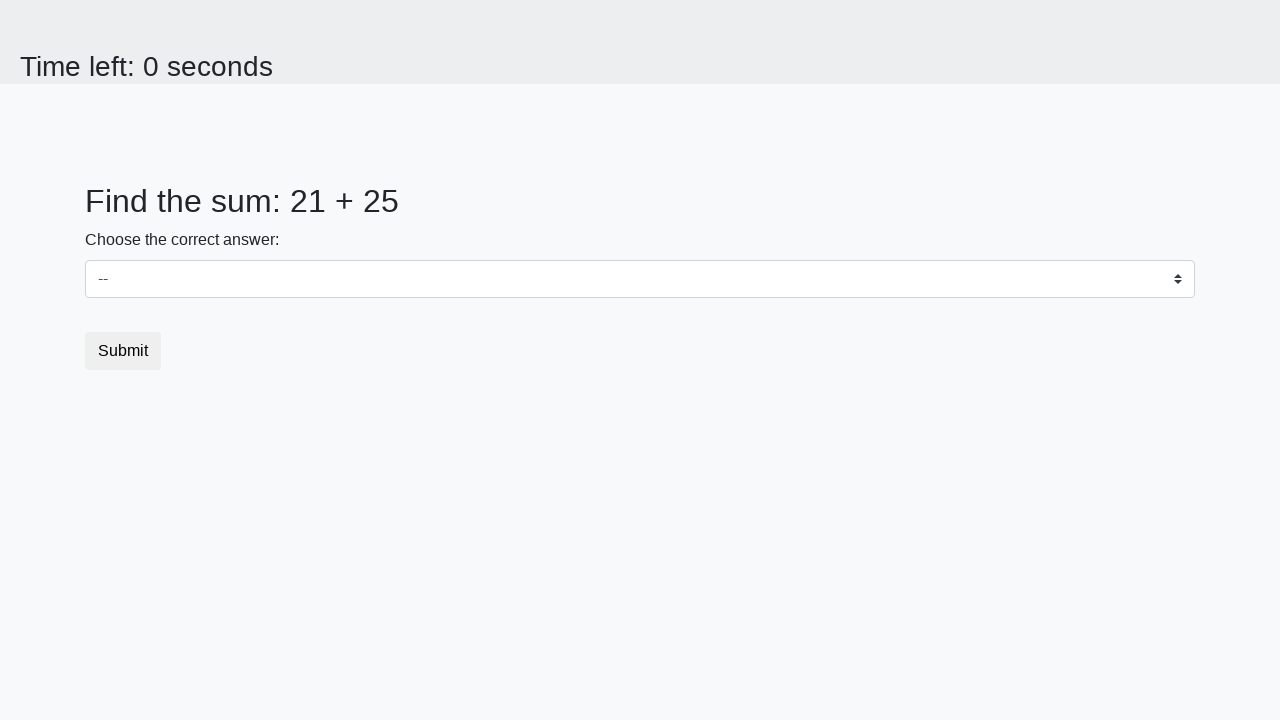

Located second number element (#num2)
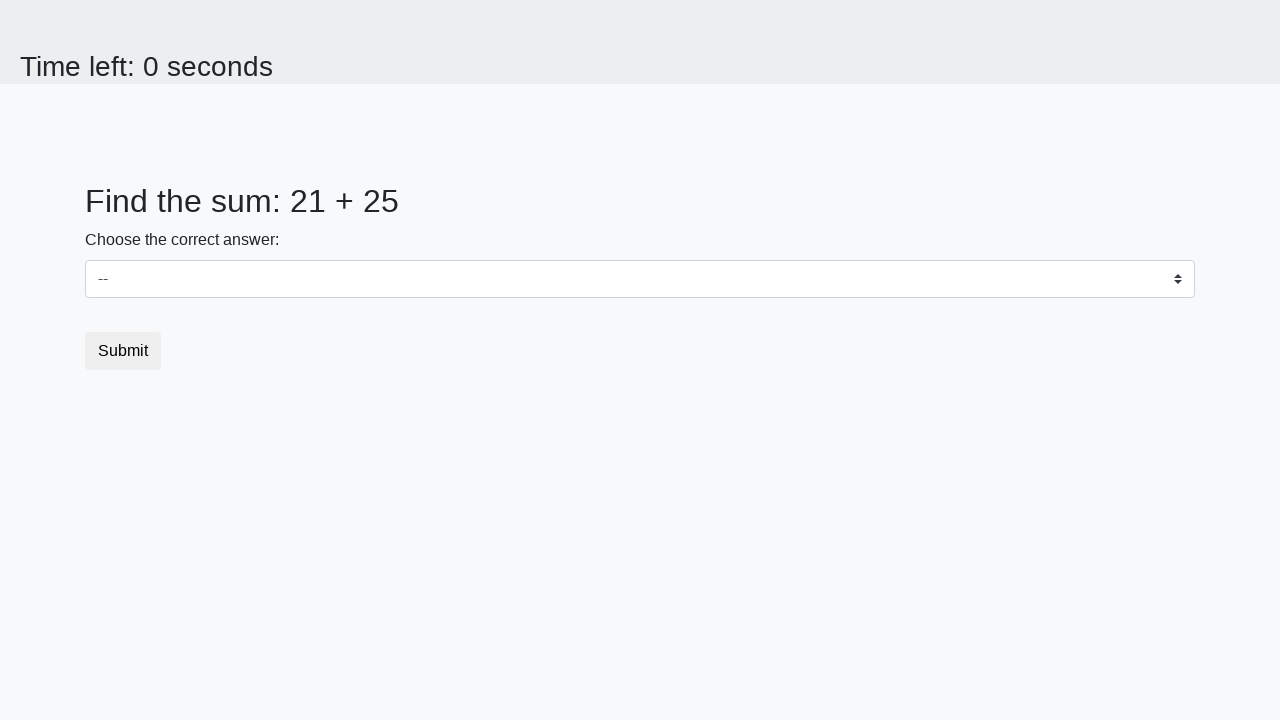

Retrieved first number: 21
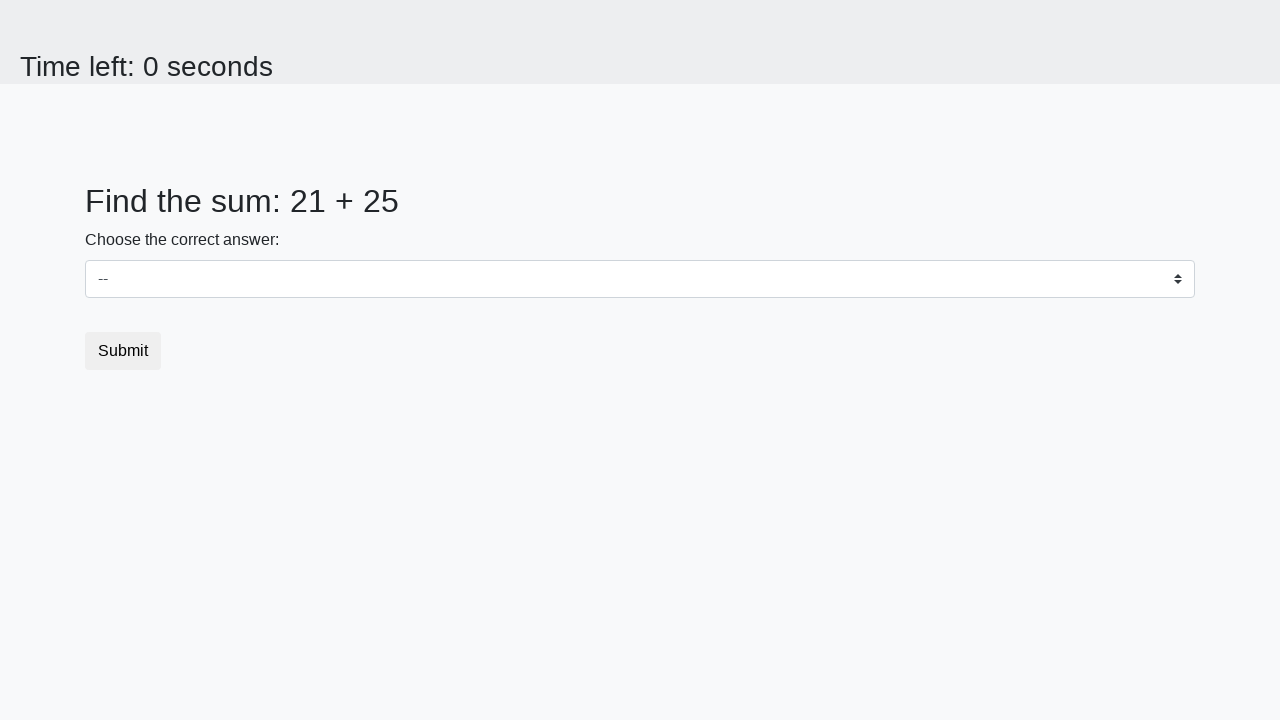

Retrieved second number: 25
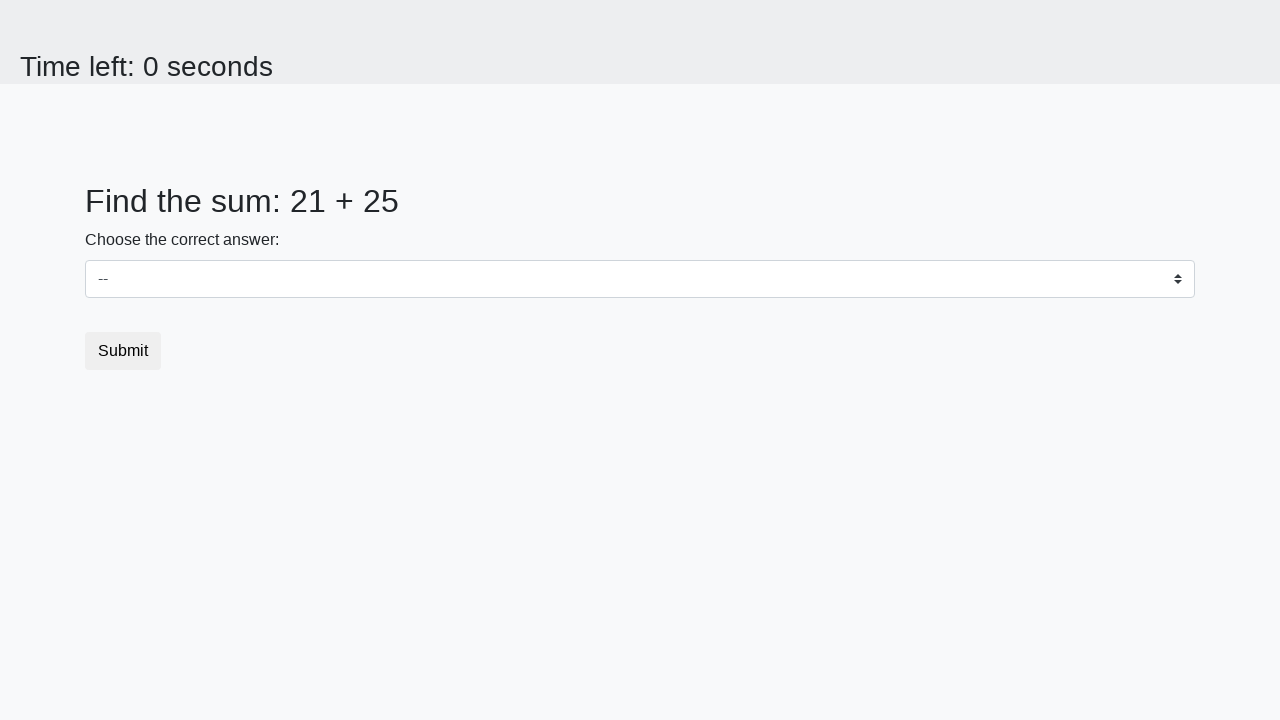

Calculated sum: 21 + 25 = 46
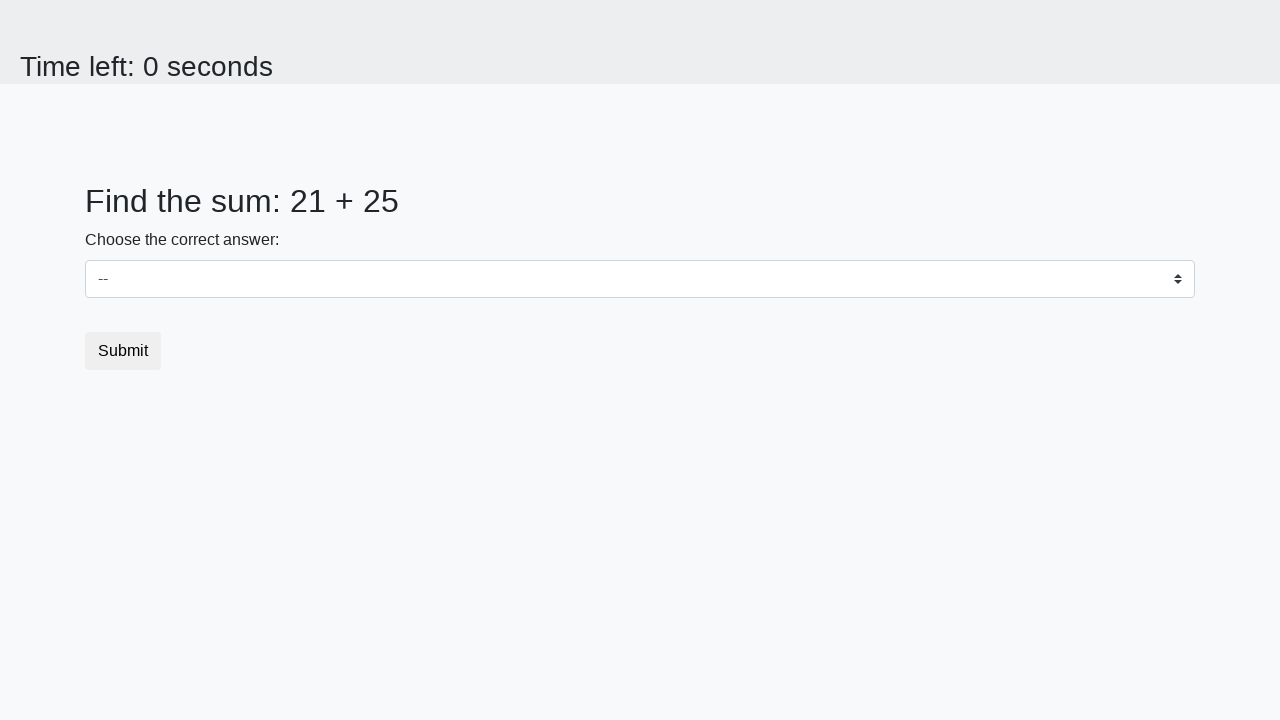

Selected answer '46' from dropdown menu on select
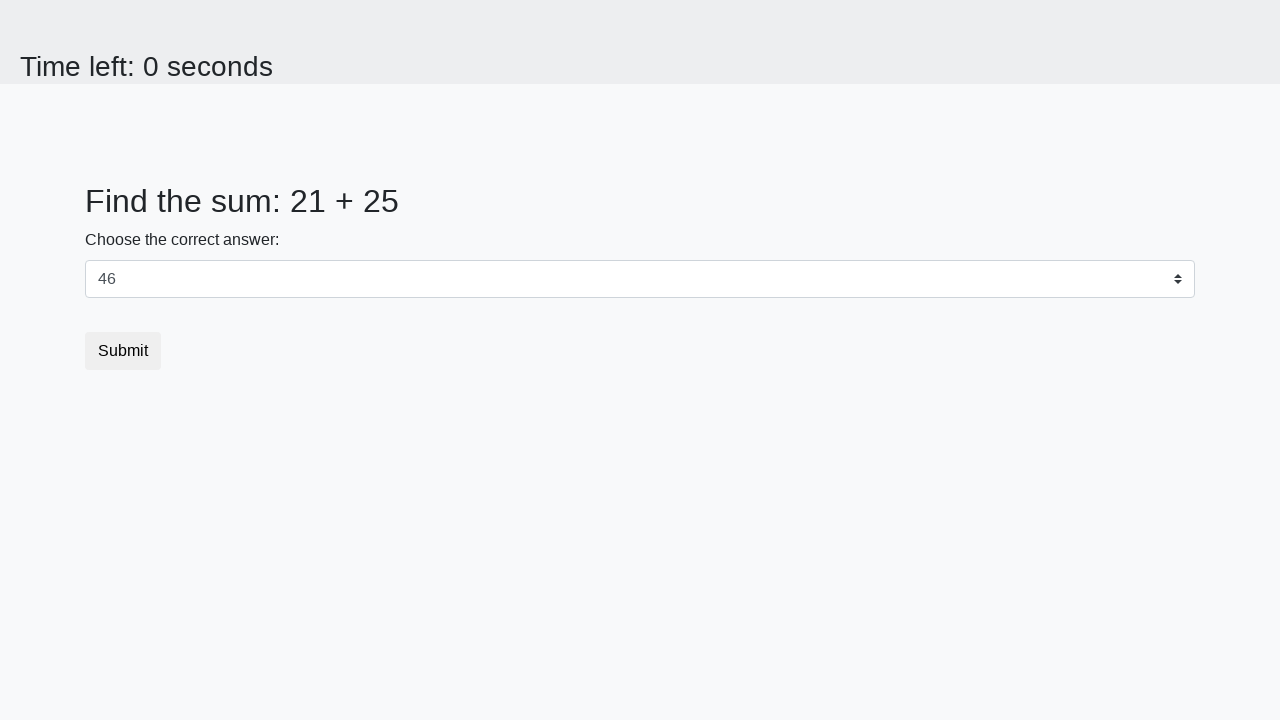

Clicked submit button at (123, 351) on .btn
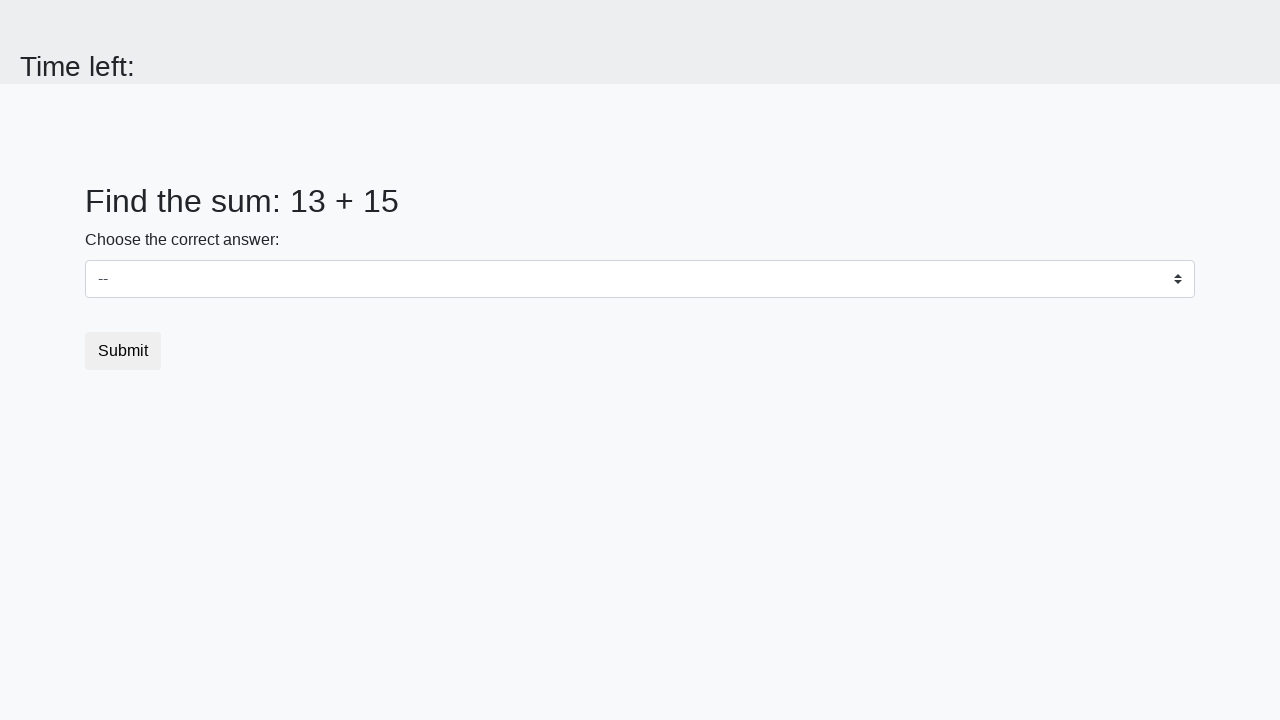

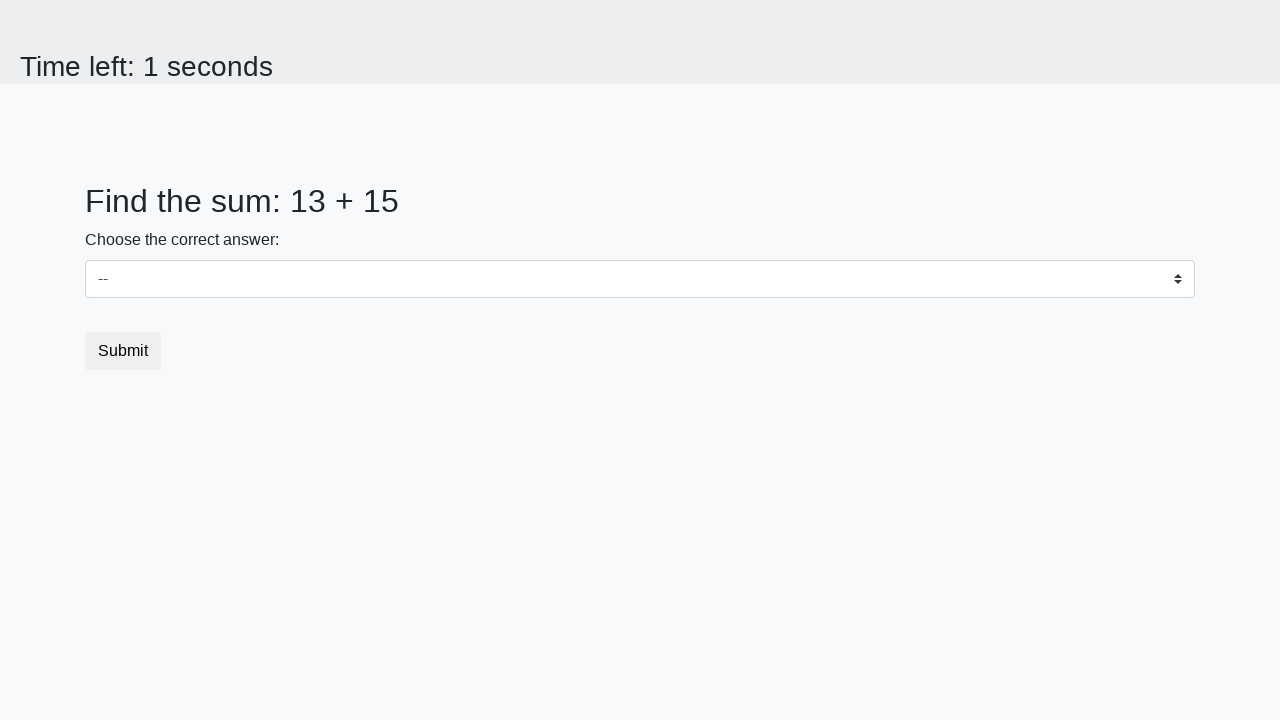